Tests the registration flow with validation errors by initially submitting incomplete form, then filling all required fields and completing registration

Starting URL: https://parabank.parasoft.com/

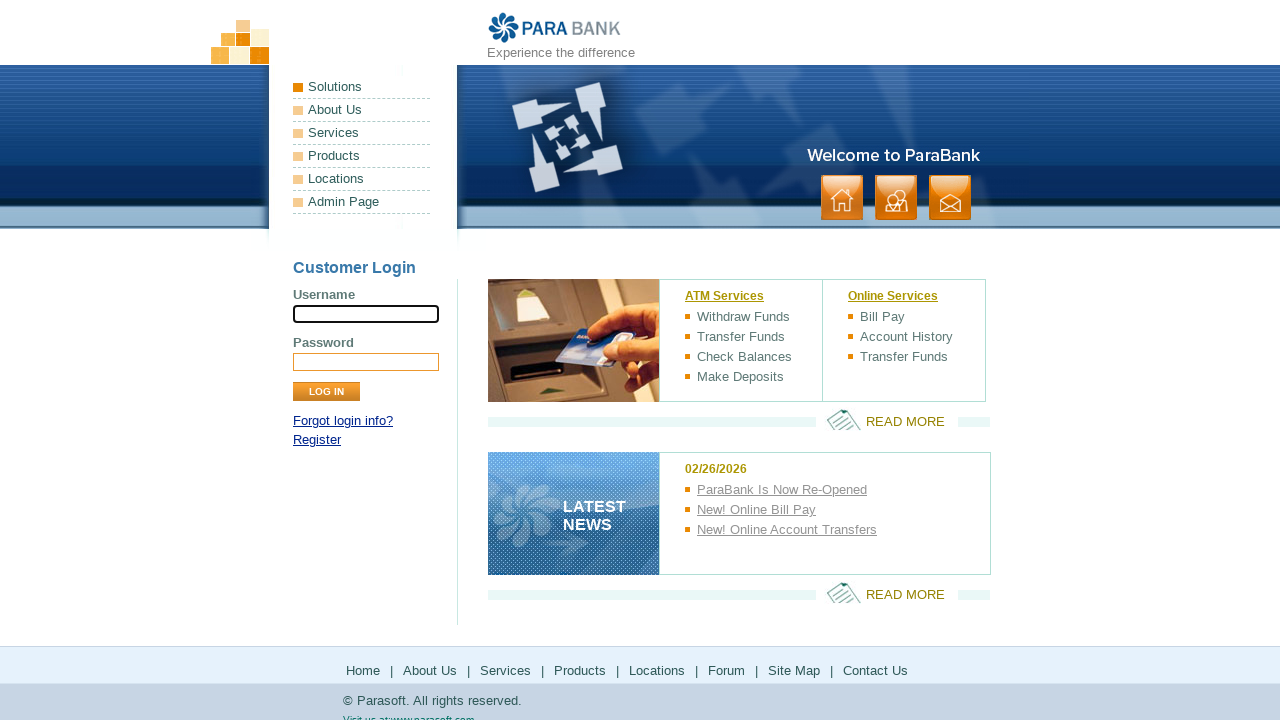

Clicked Register link at (317, 440) on xpath=//a[contains(text(), 'Register')]
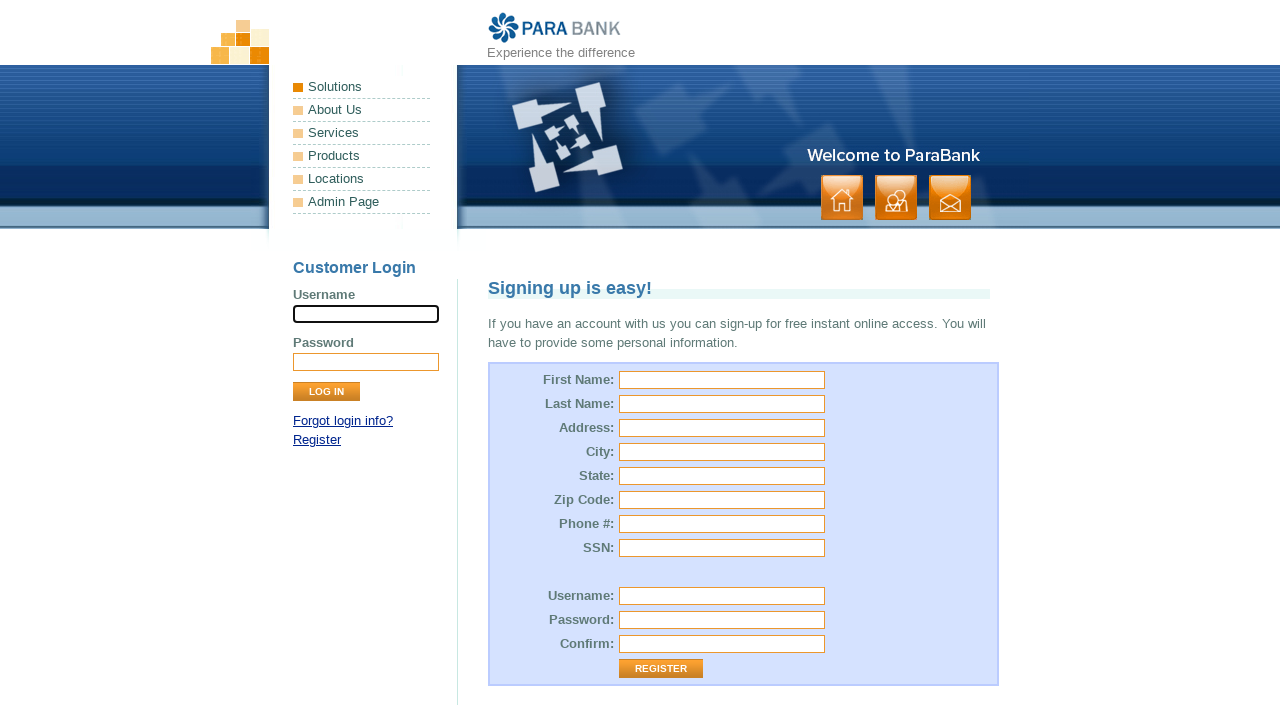

Filled first name field with 'sorin' on #customer\.firstName
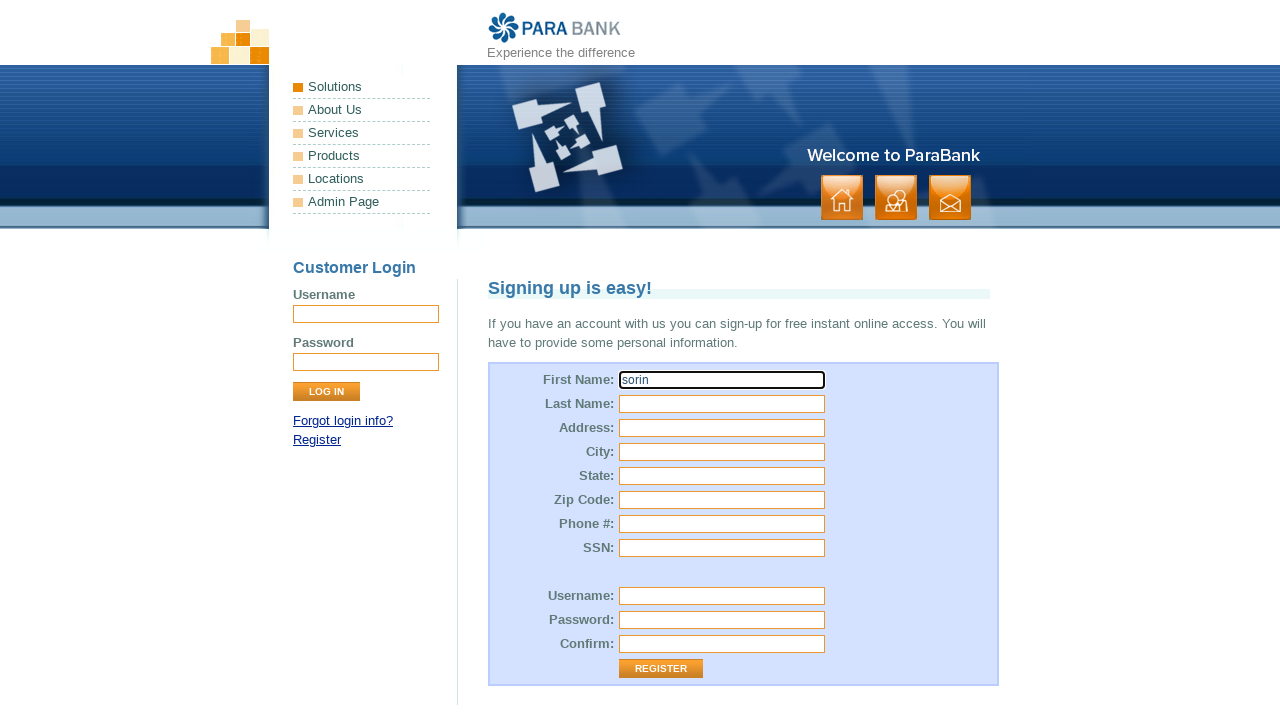

Filled last name field with 'profu' on #customer\.lastName
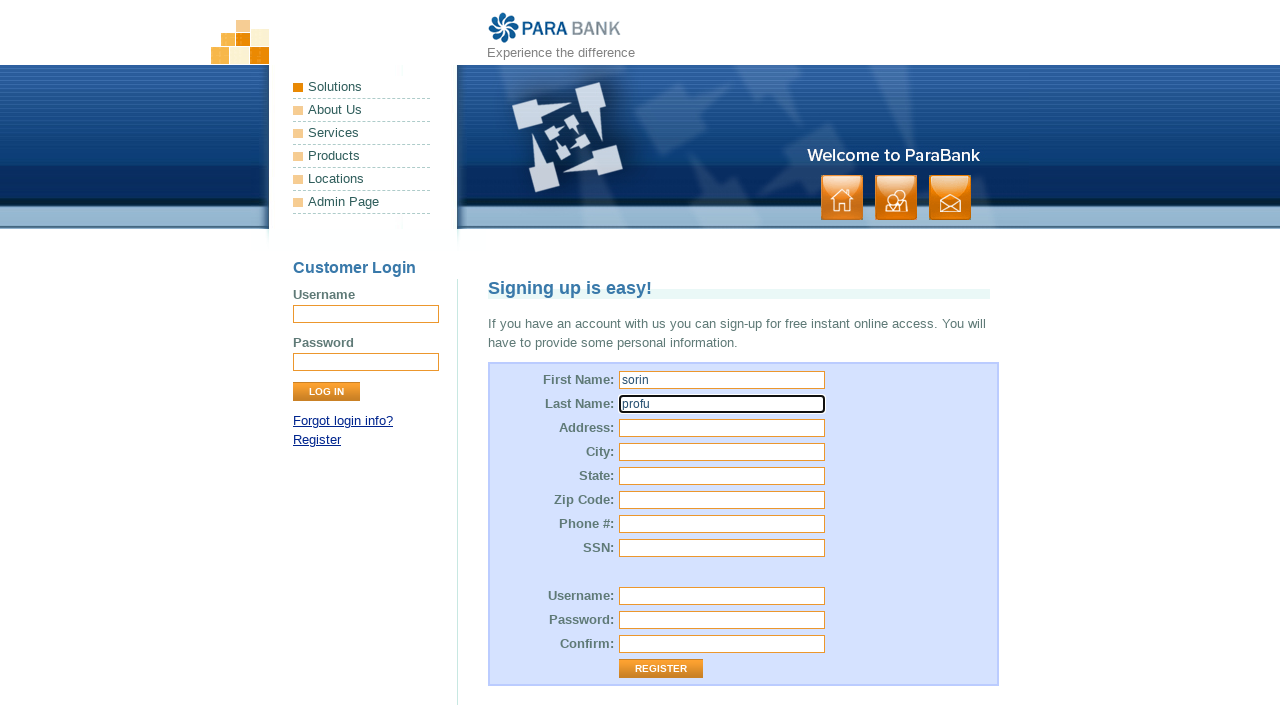

Filled SSN field with '4576' on #customer\.ssn
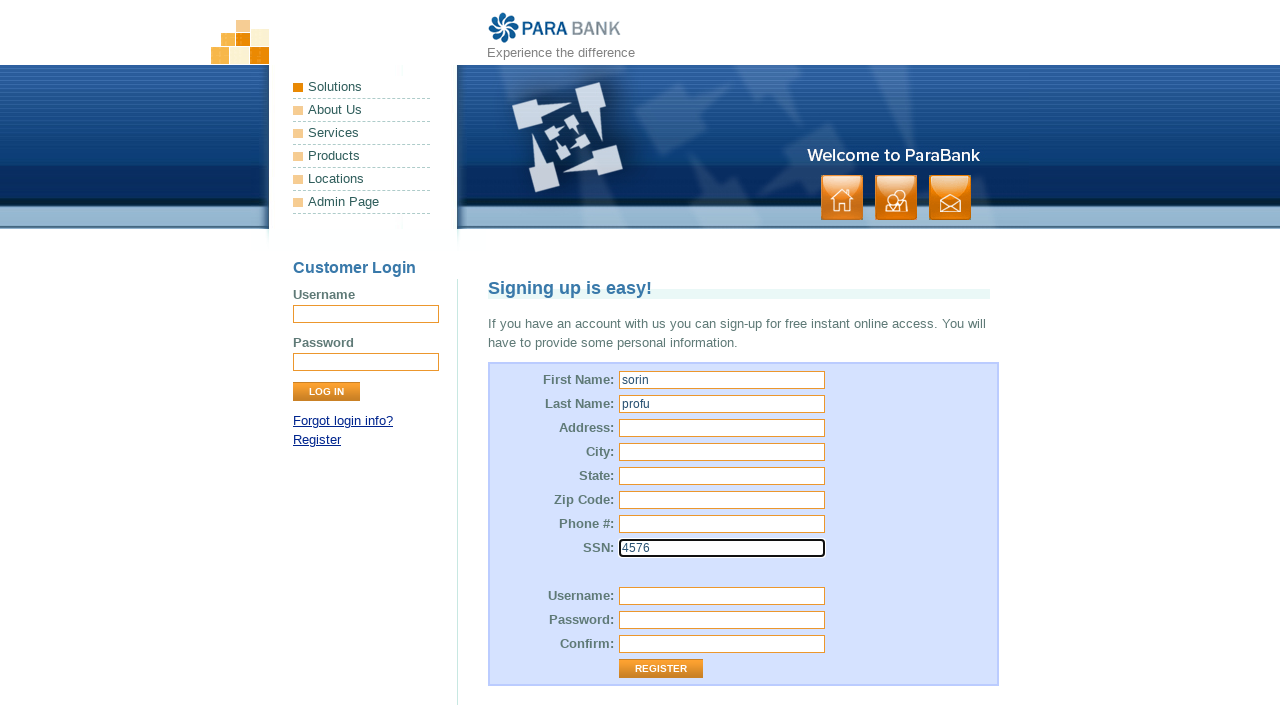

Clicked Register button with incomplete form at (661, 669) on xpath=//input[@value='Register']
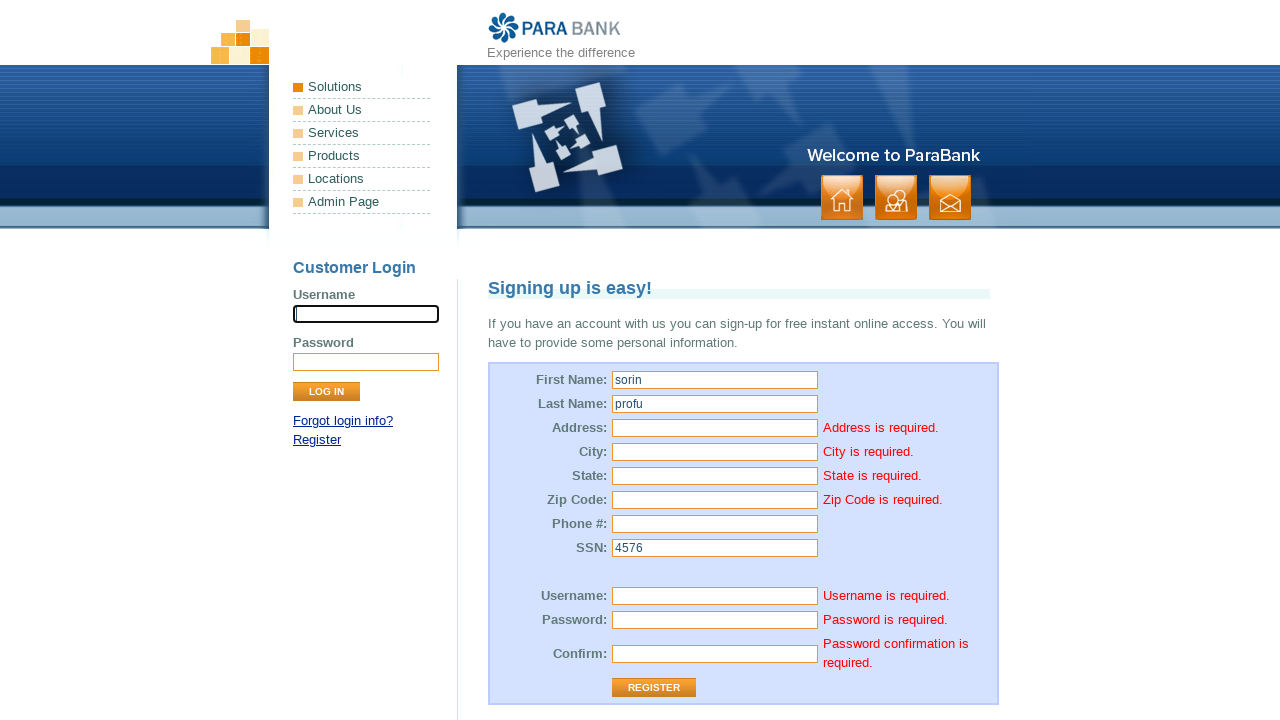

Validation error messages appeared
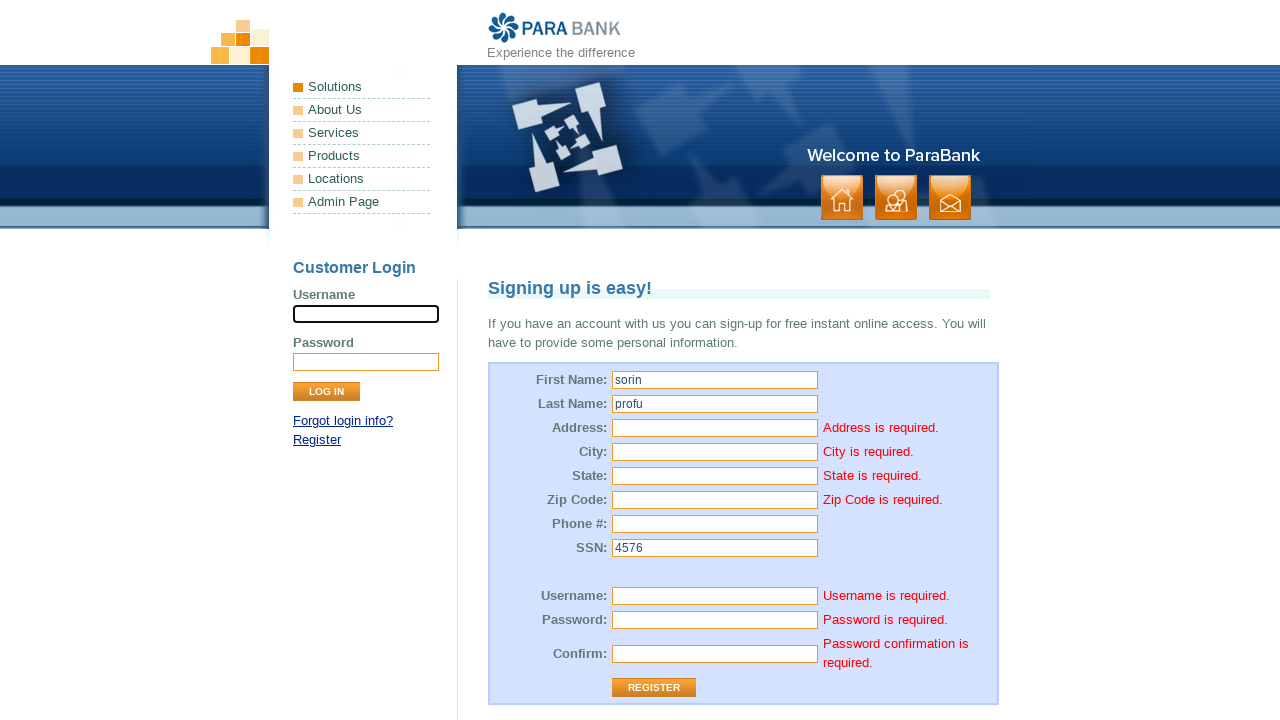

Filled street address field with '34decebal' on #customer\.address\.street
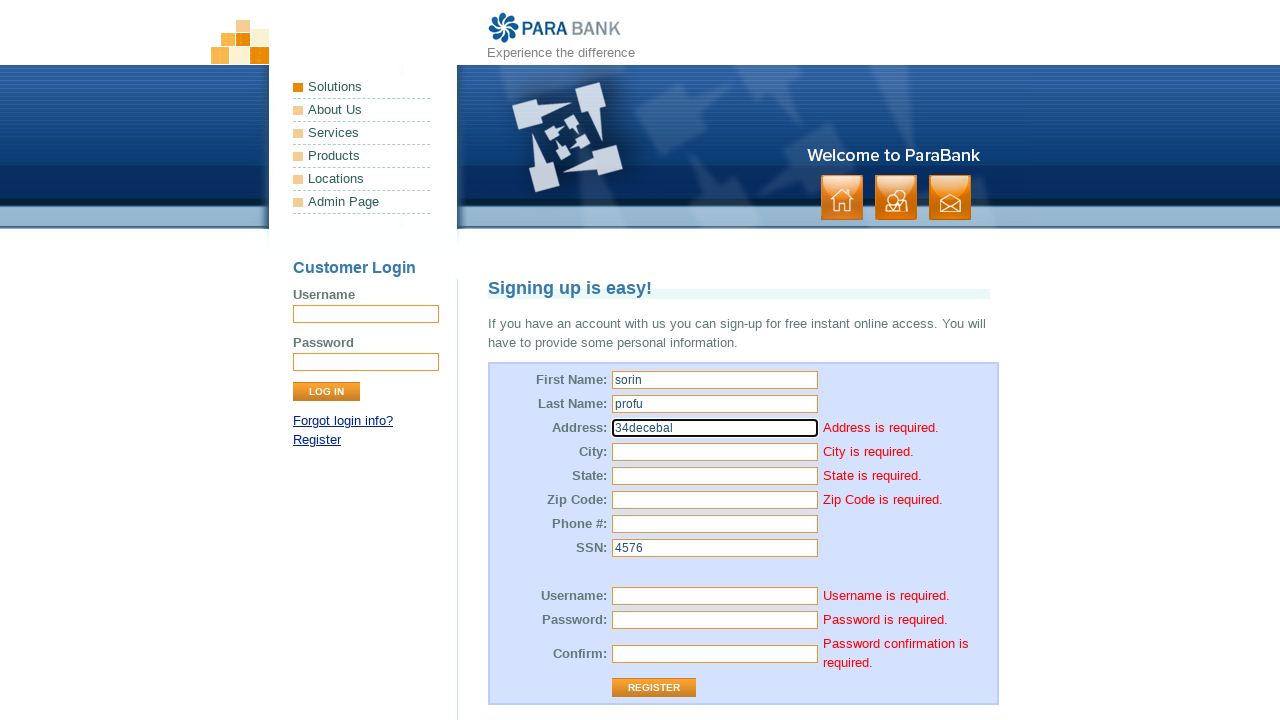

Filled city field with 'chisinau' on #customer\.address\.city
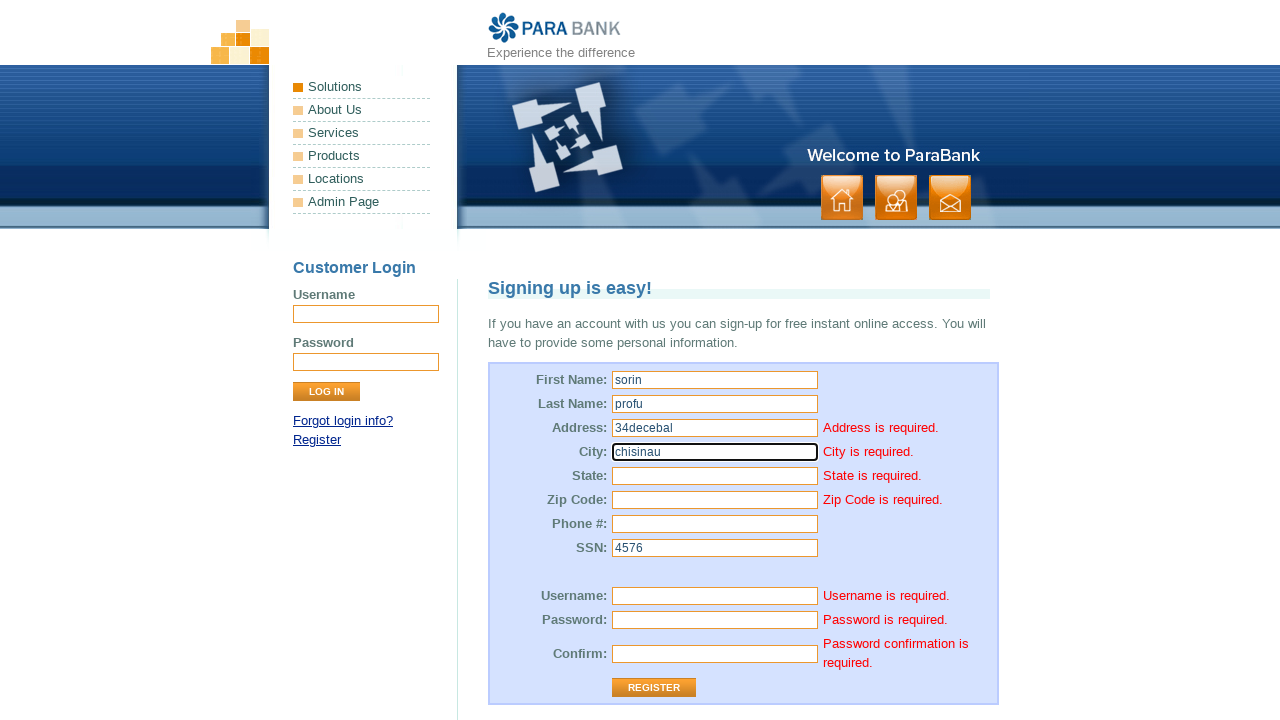

Filled state field with 'moldova' on #customer\.address\.state
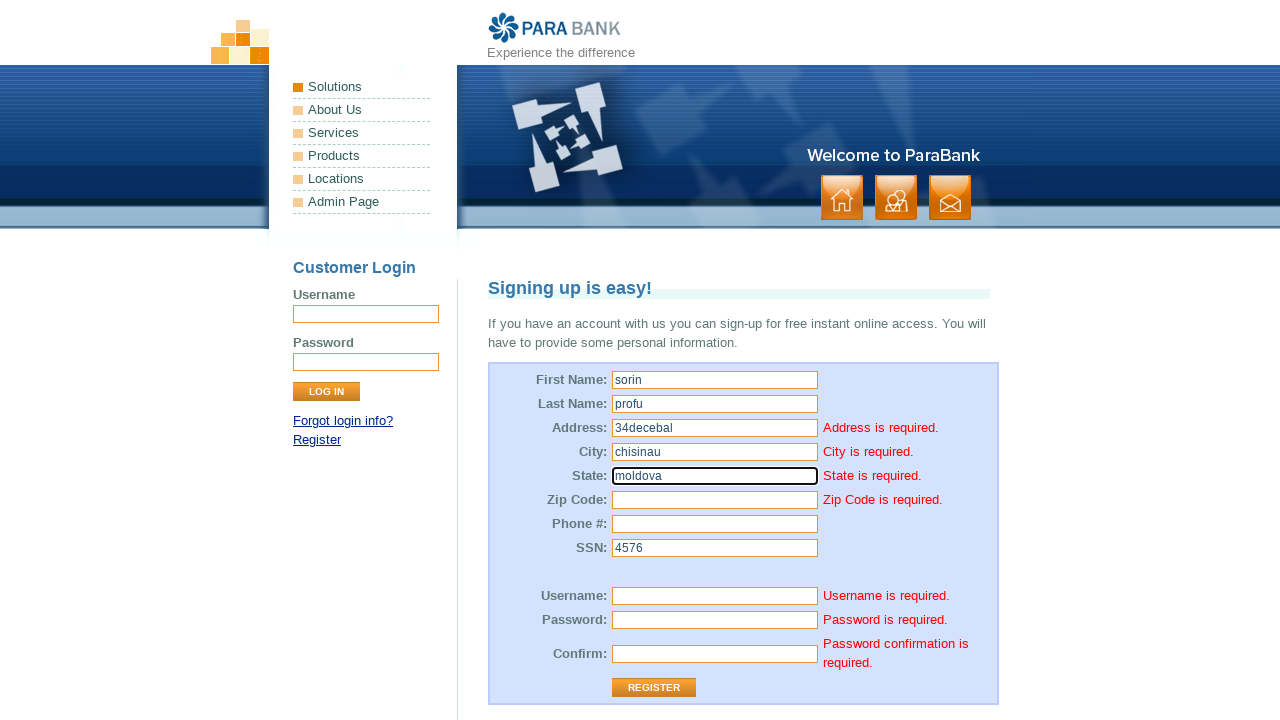

Filled zip code field with '2038' on #customer\.address\.zipCode
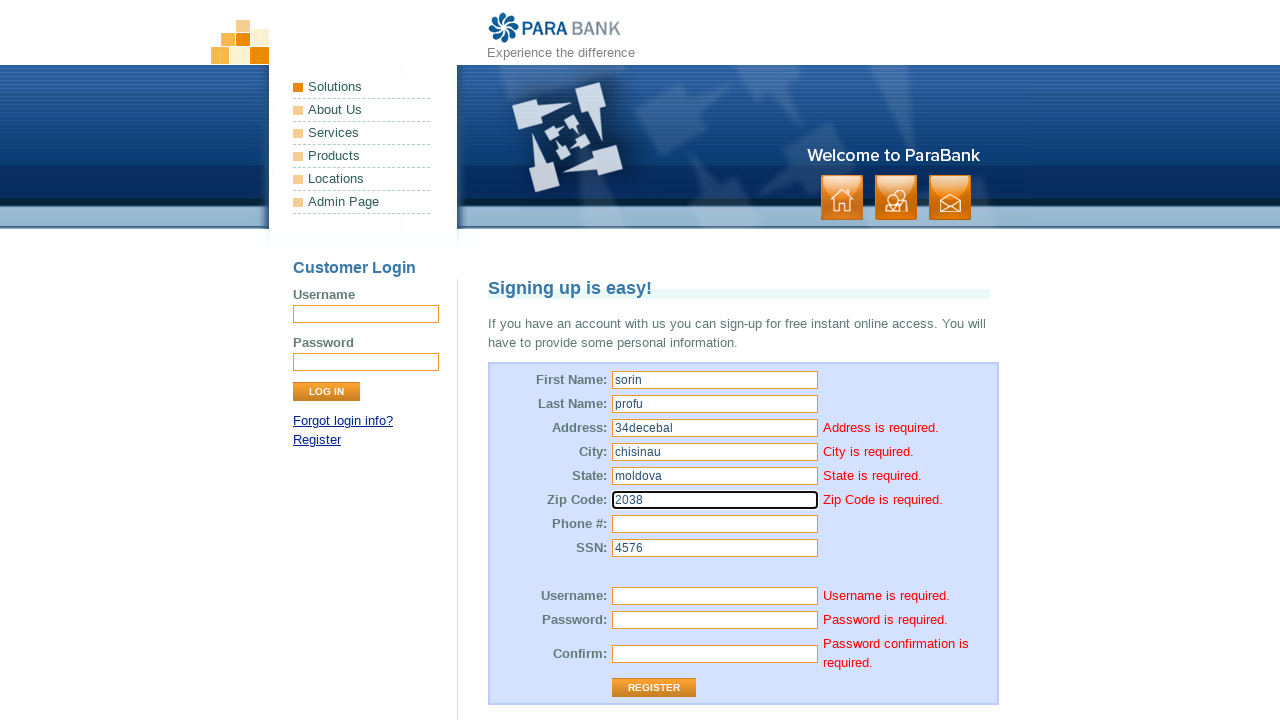

Filled username field with 'testuser456' on #customer\.username
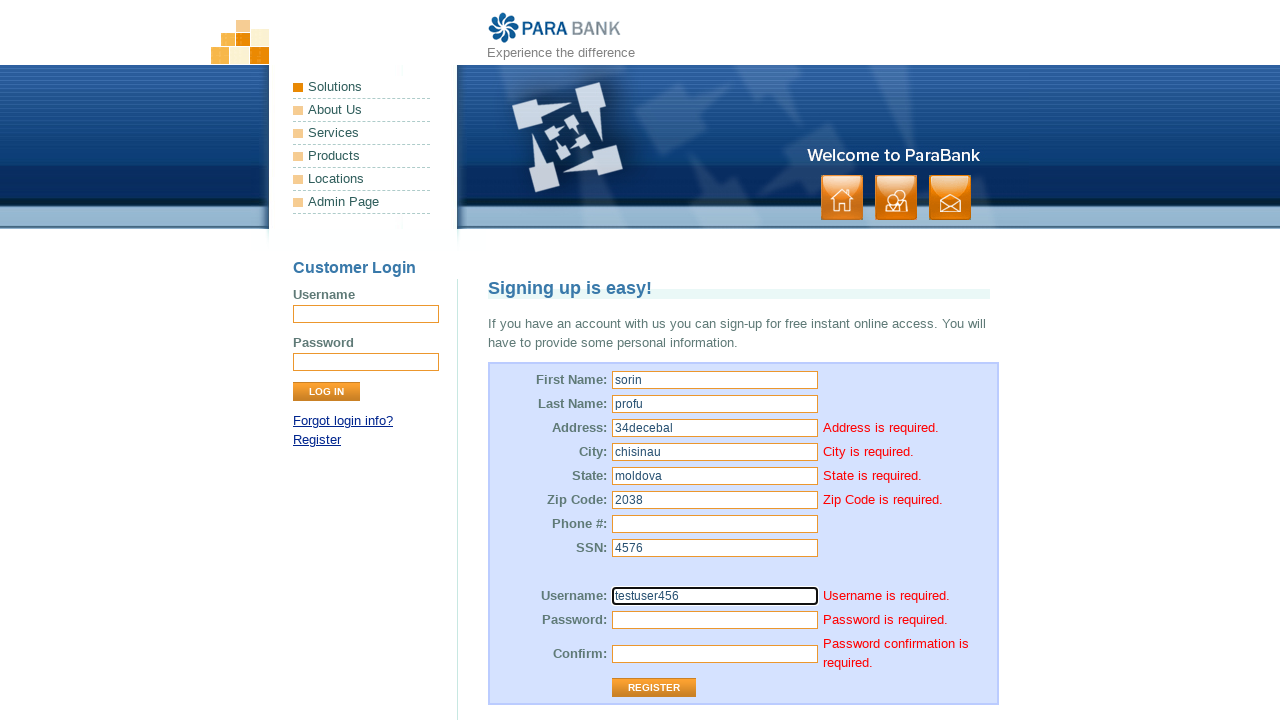

Filled password field with 'klgfmn' on #customer\.password
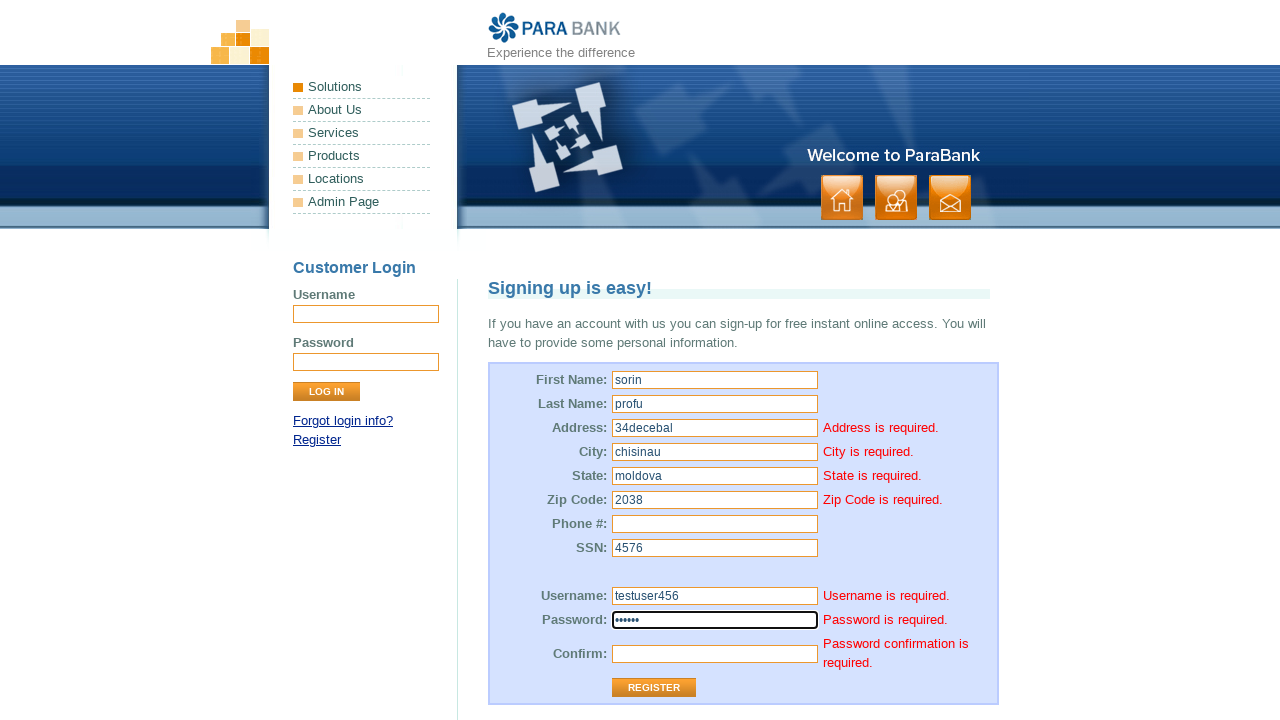

Filled repeated password field with 'klgfmn' on #repeatedPassword
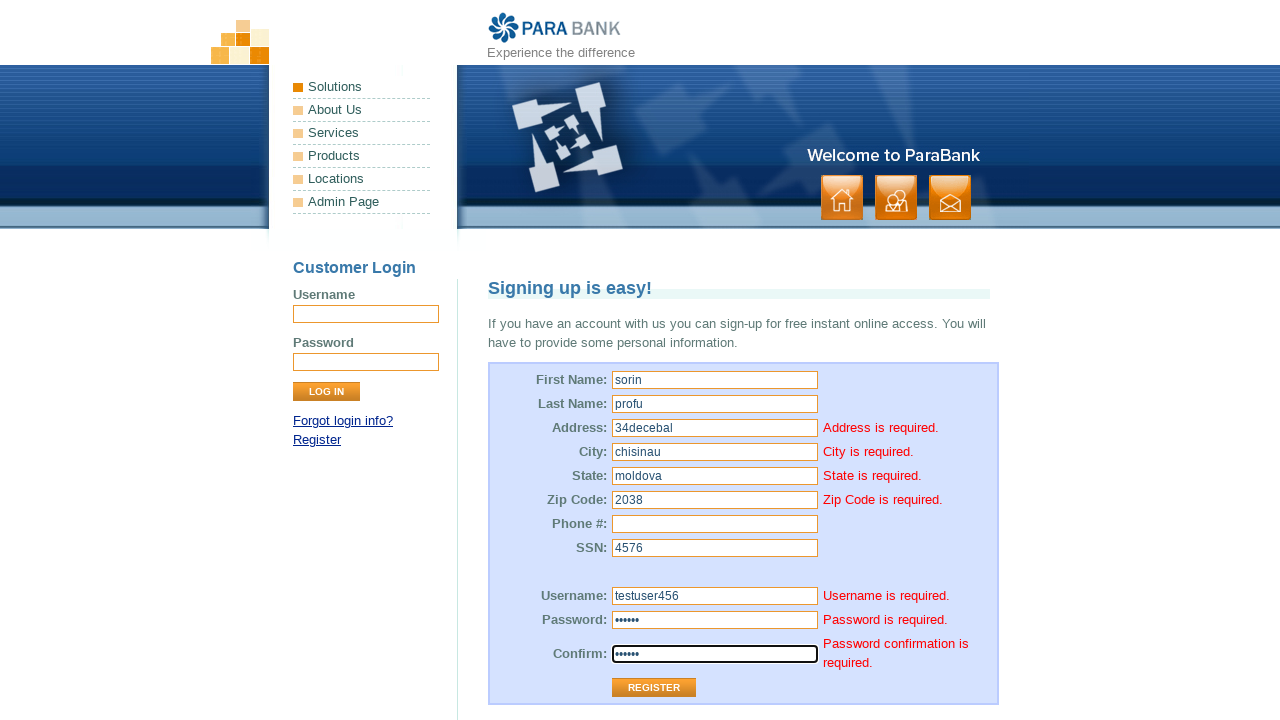

Clicked Register button with complete form at (654, 688) on xpath=//input[@value='Register']
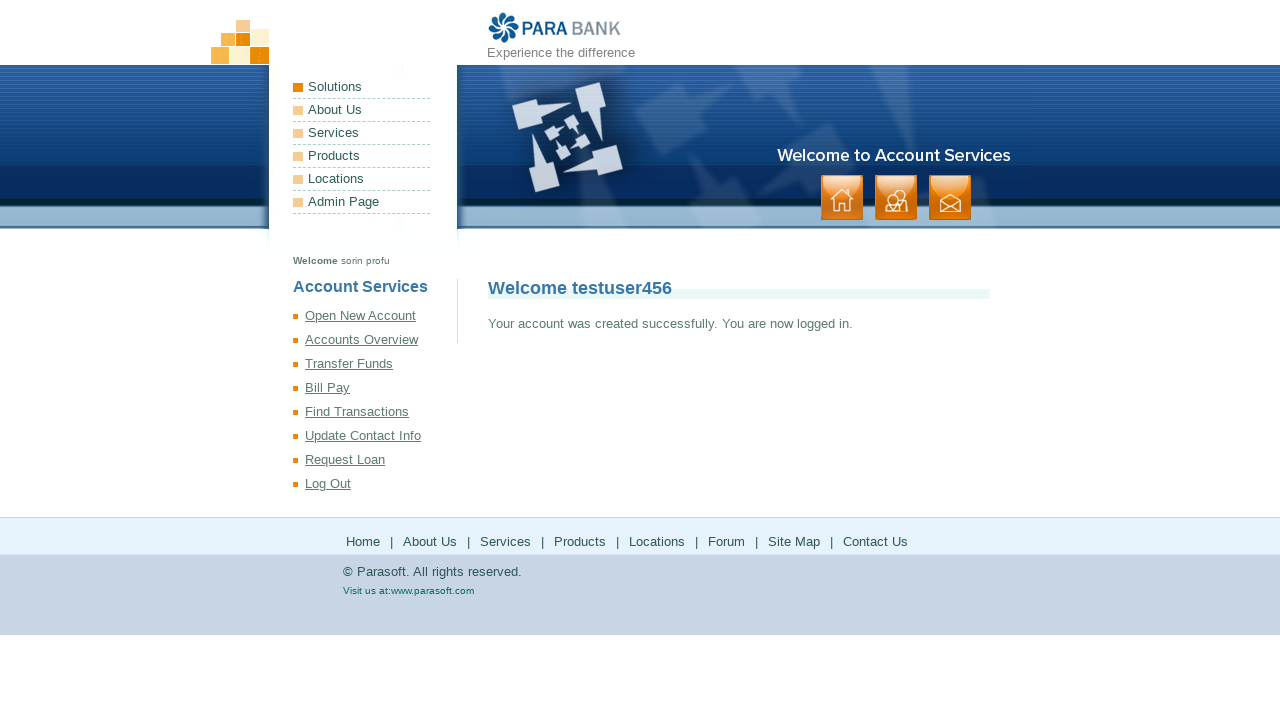

Registration successful - Welcome page loaded
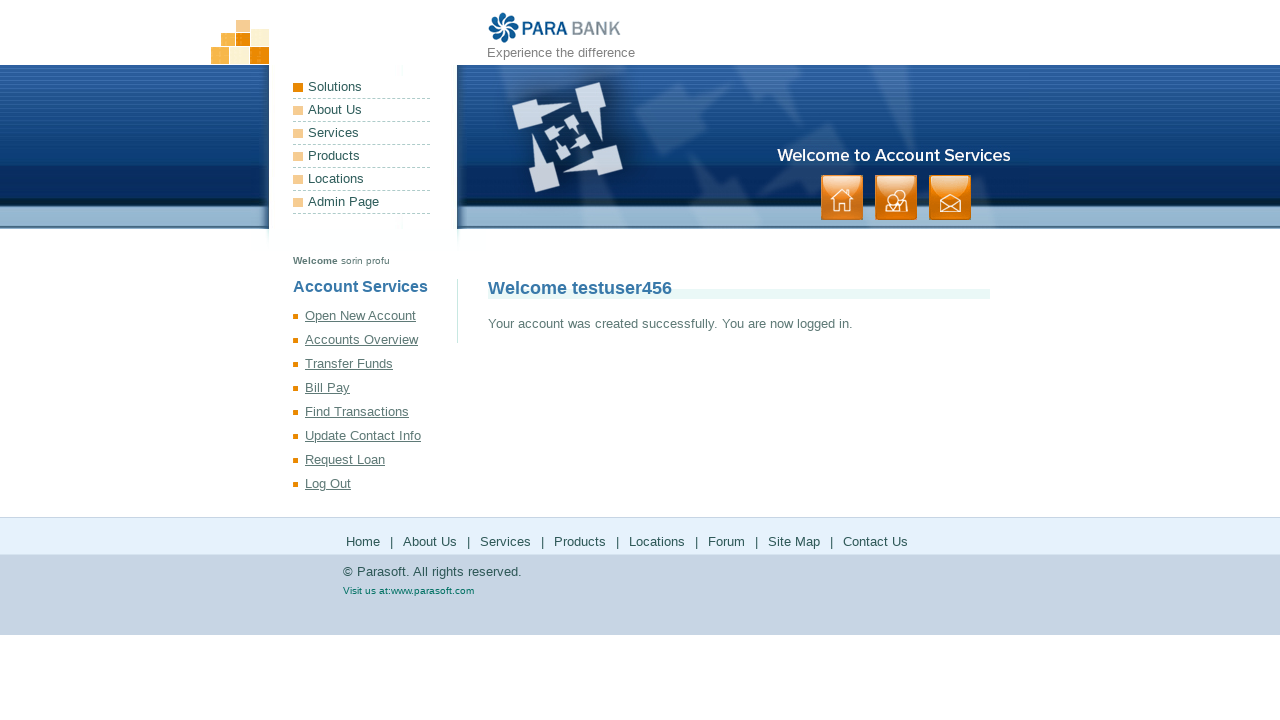

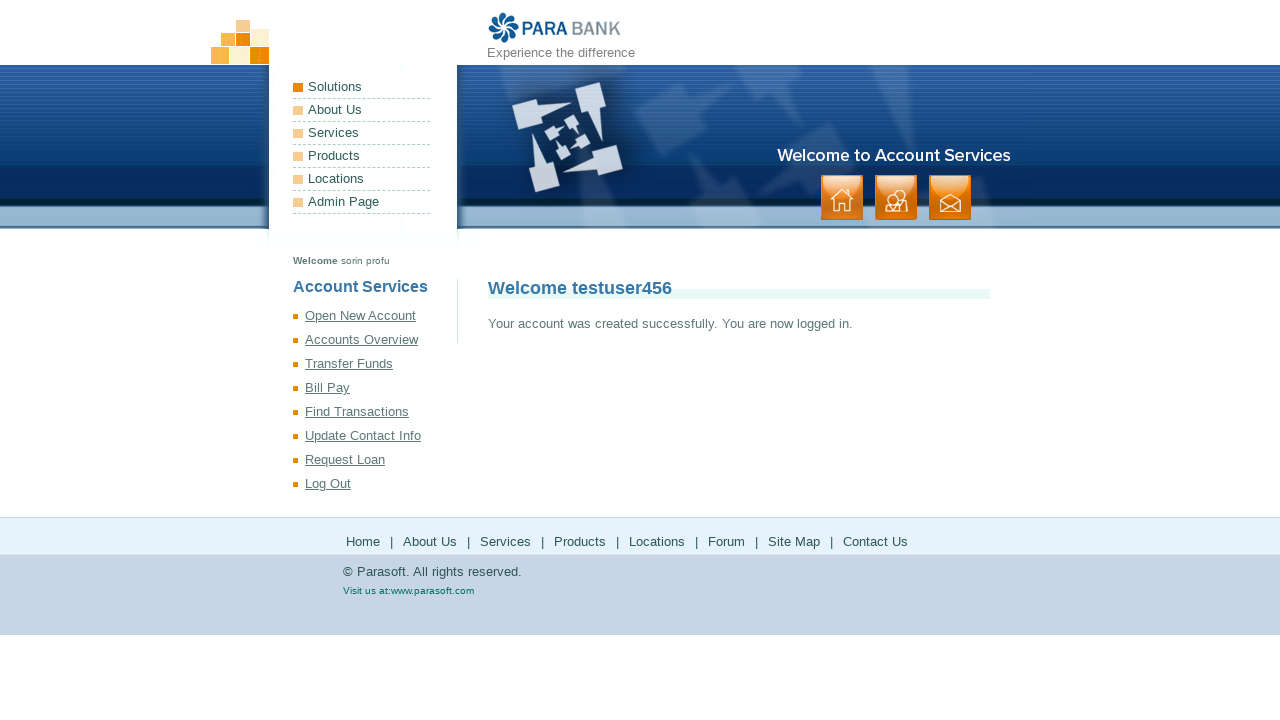